Tests the sort by cheapest price functionality by selecting the cheapest option from the sort dropdown

Starting URL: https://beangasm.id/product?category=roasted-beans

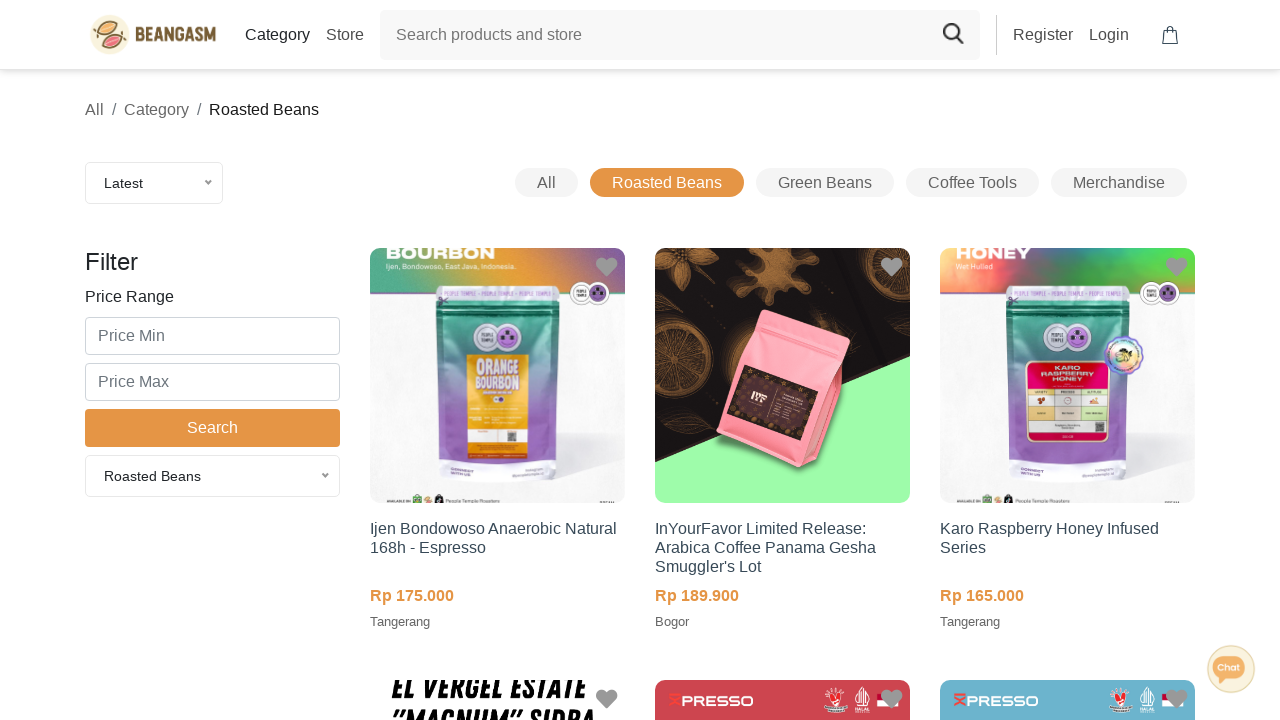

Clicked on the sort dropdown menu at (154, 183) on div.nice-select.wide.lnk-sort.sort-by-filter
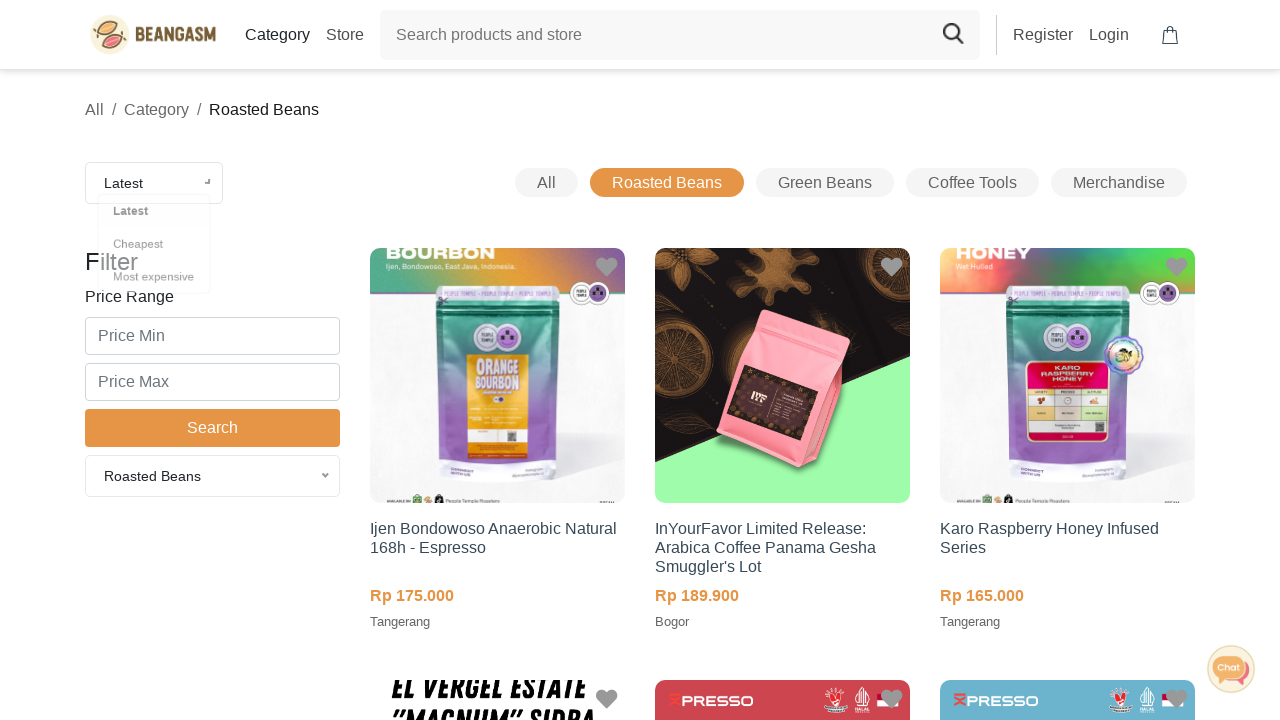

Selected 'Cheapest' option from sort dropdown at (154, 183) on li:has-text('Cheapest')
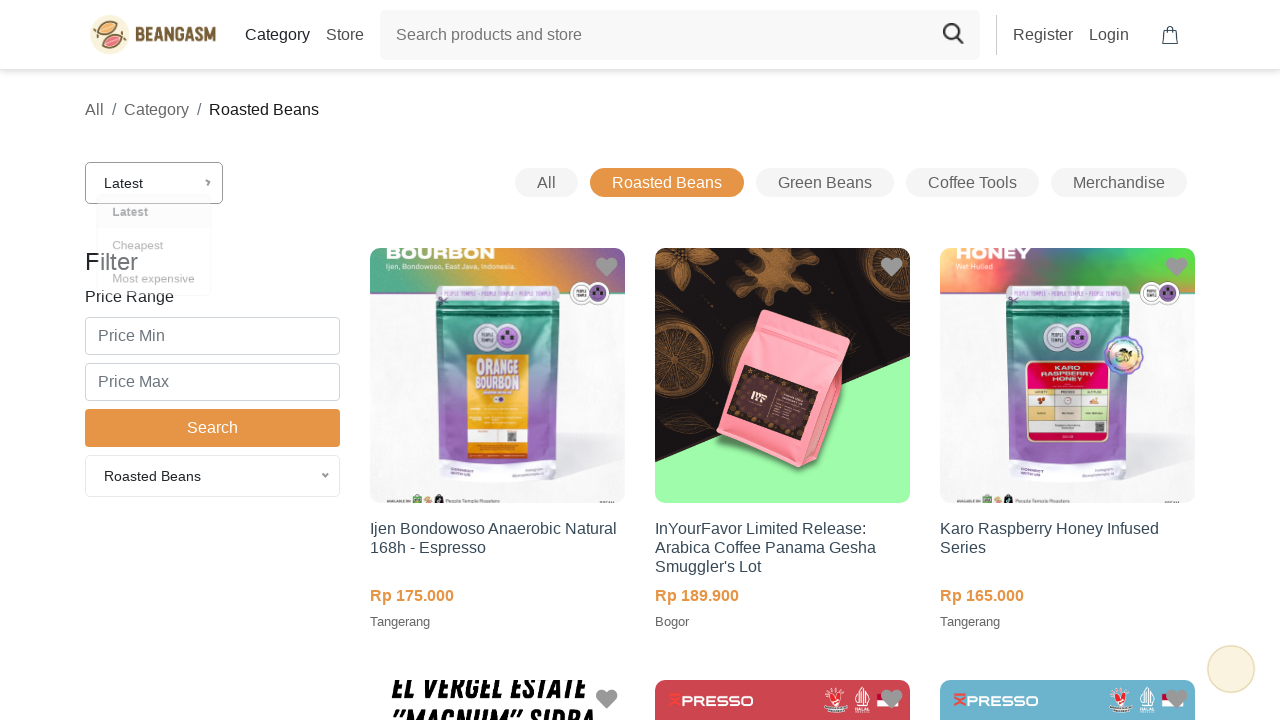

Scrolled down 60 pixels to view products
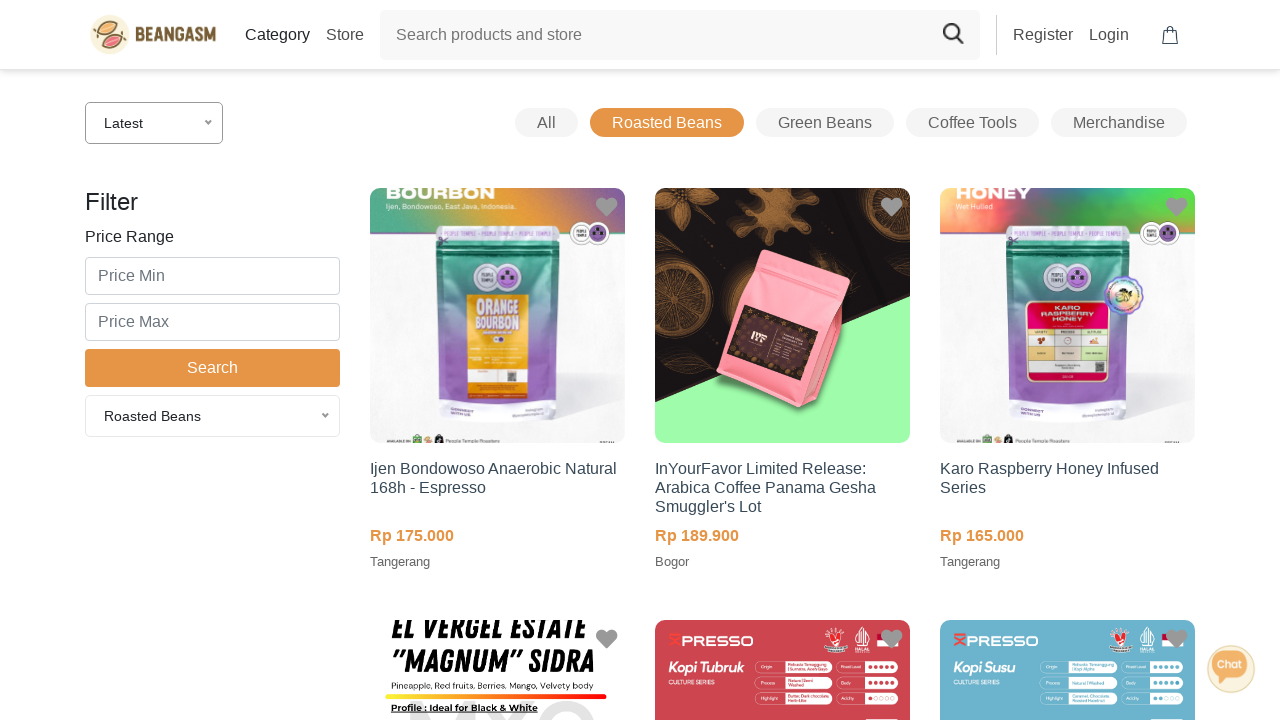

Products loaded with cheapest price sorting applied
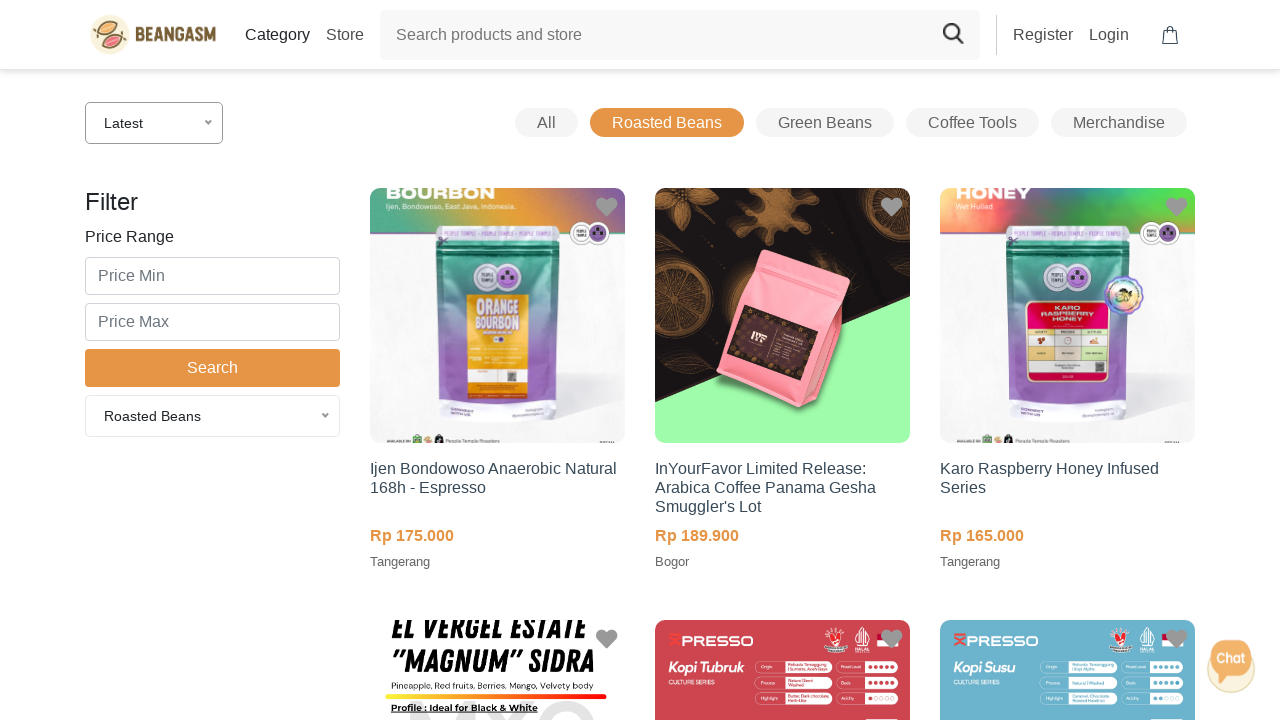

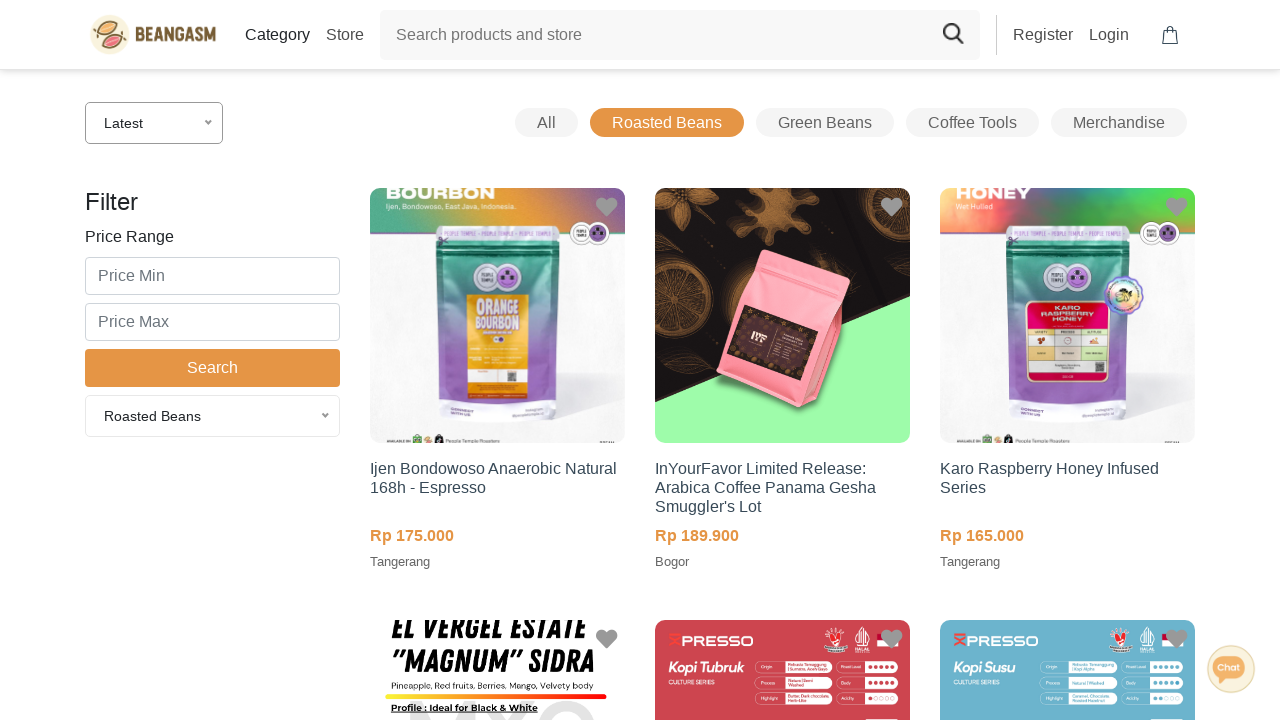